Tests that an error message is displayed when submitting empty username and password fields

Starting URL: https://the-internet.herokuapp.com/

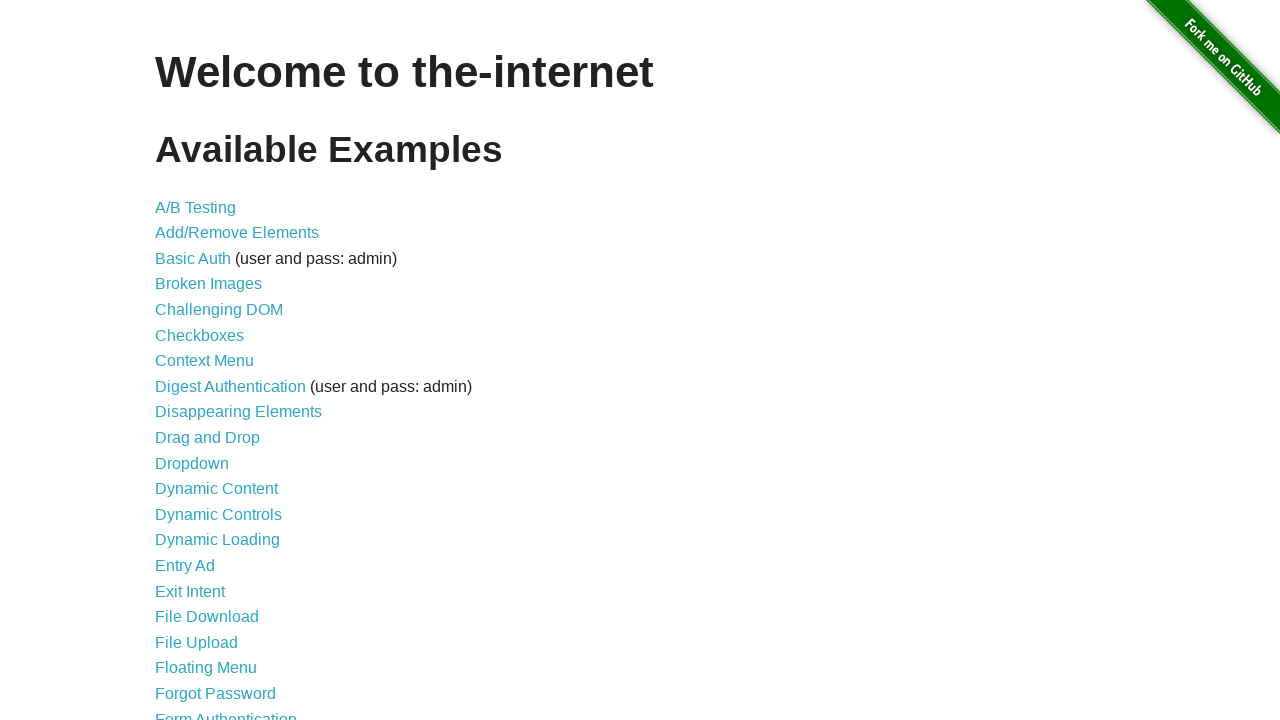

Clicked on Form Authentication link at (226, 712) on text=Form Authentication
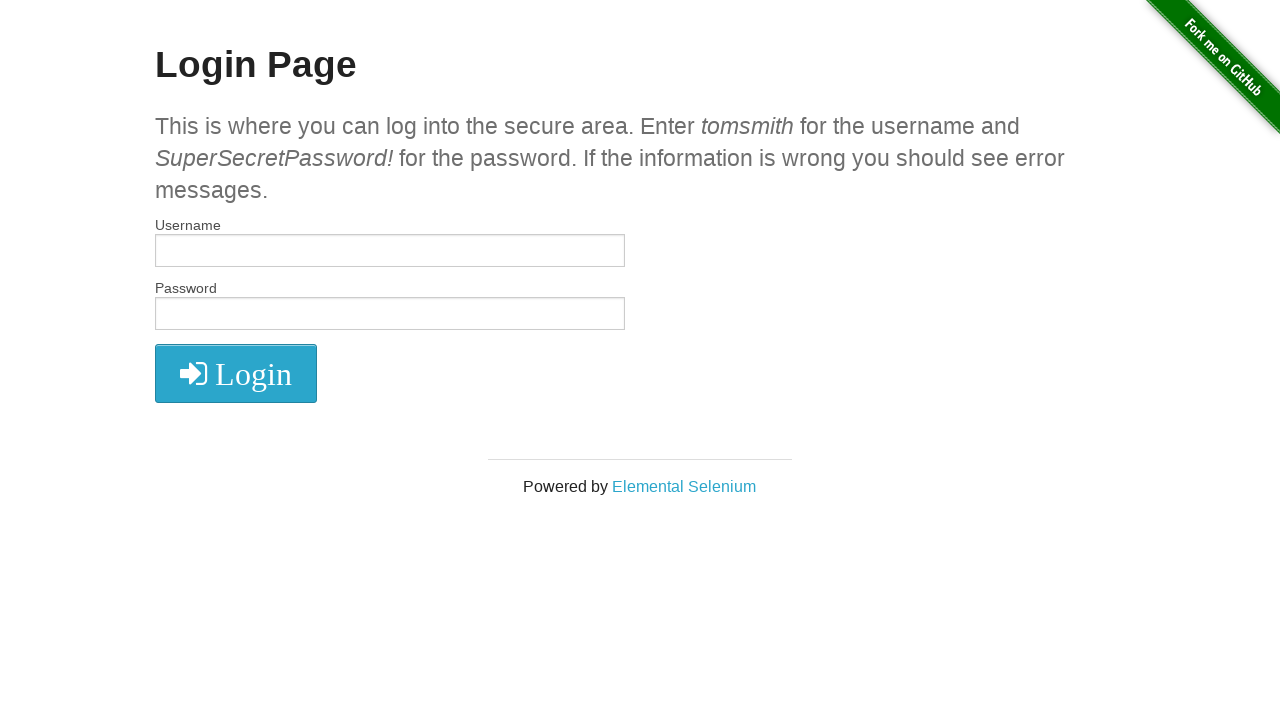

Left username field empty on input[name='username']
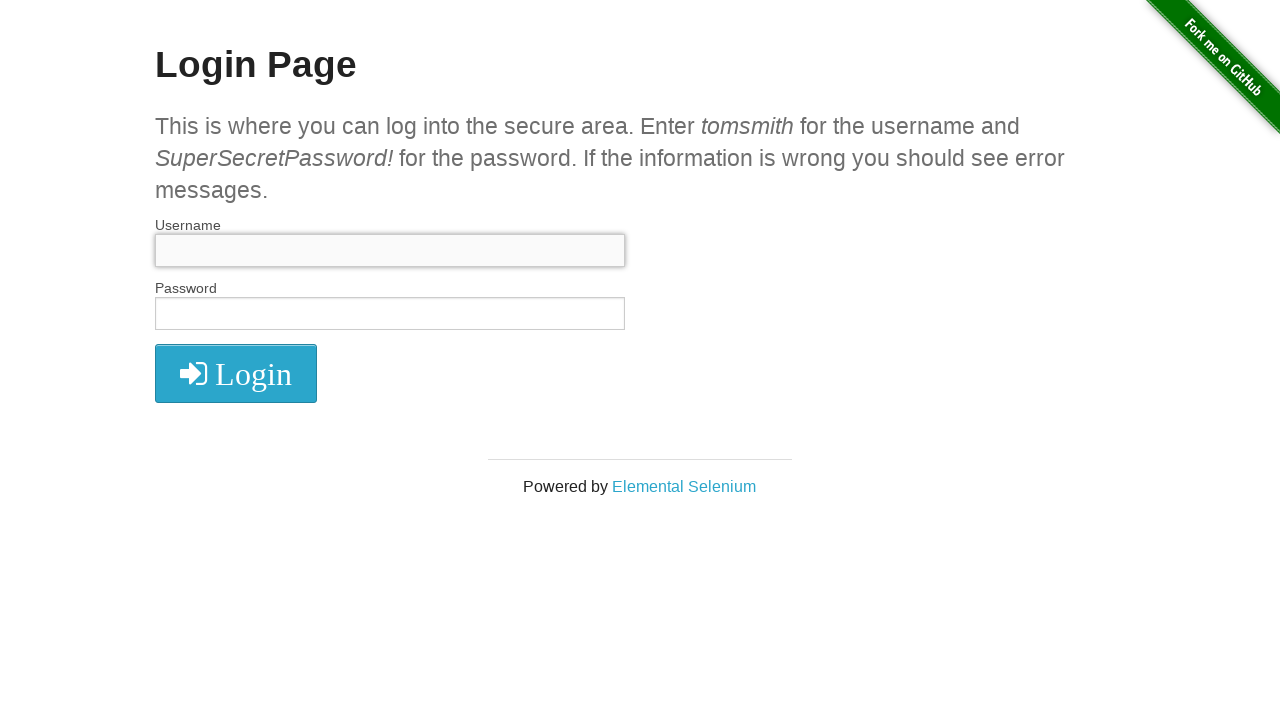

Left password field empty on input[name='password']
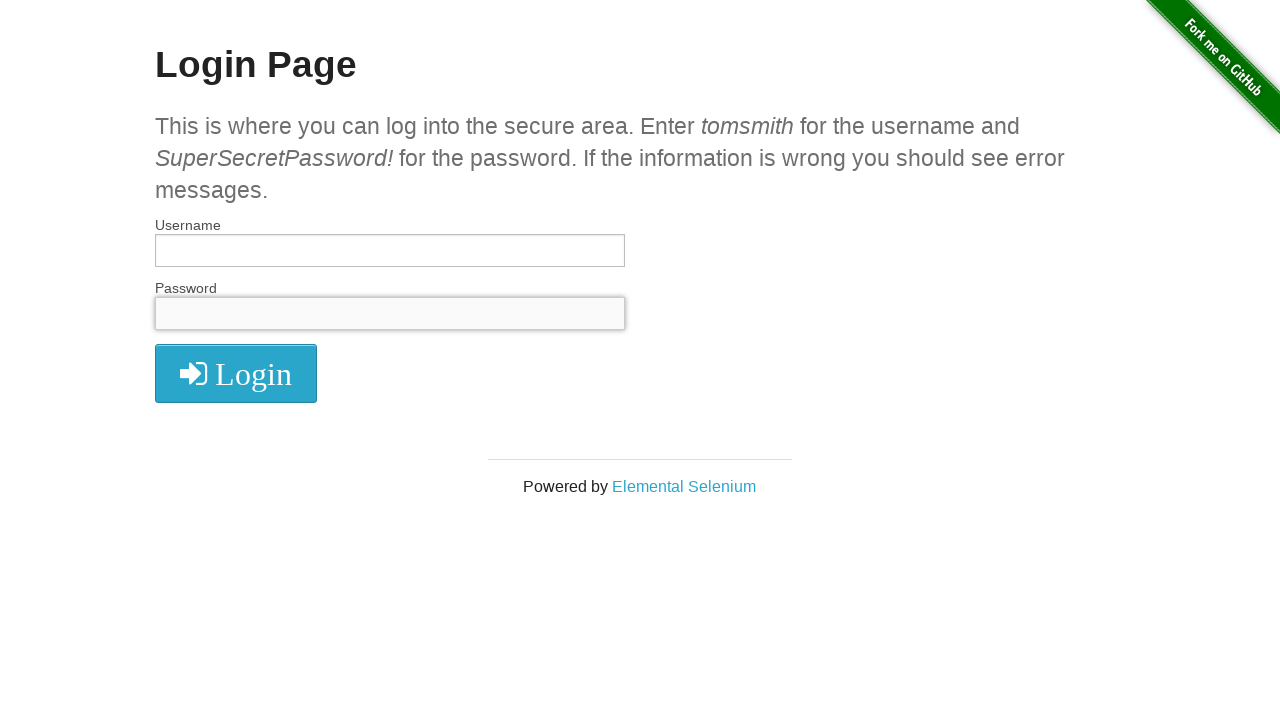

Clicked login button with empty credentials at (236, 374) on i
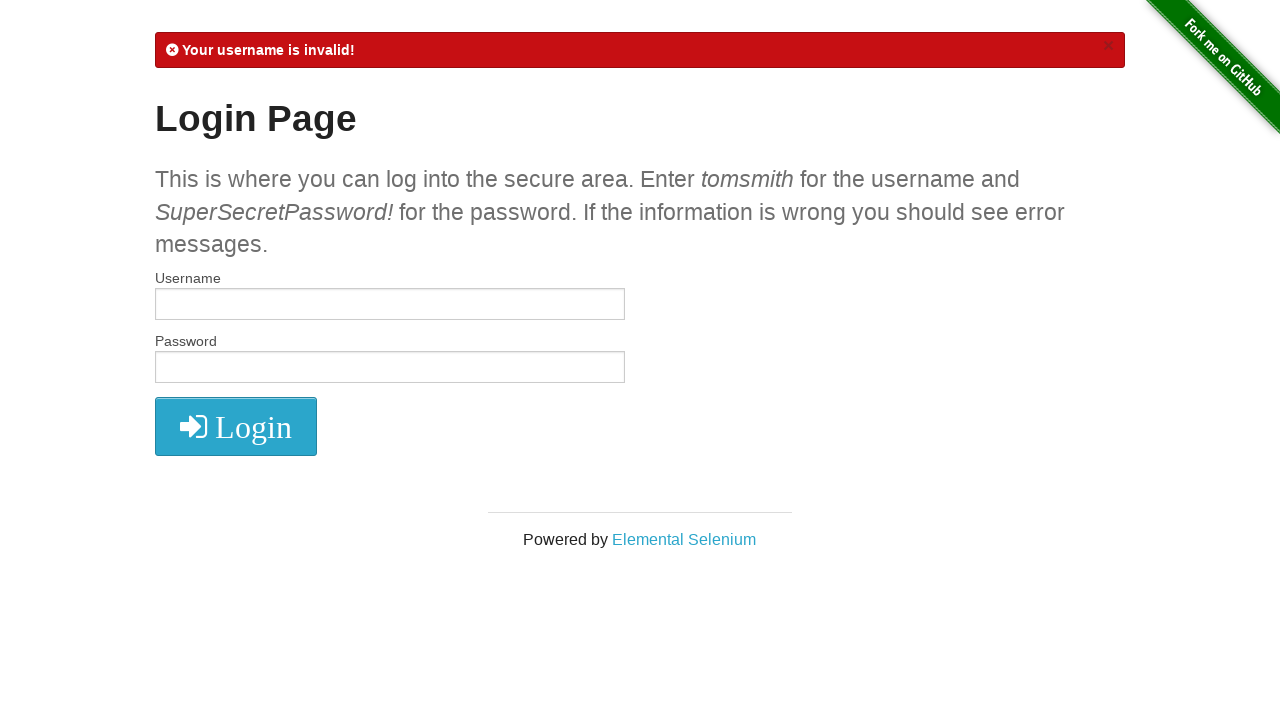

Located error message element
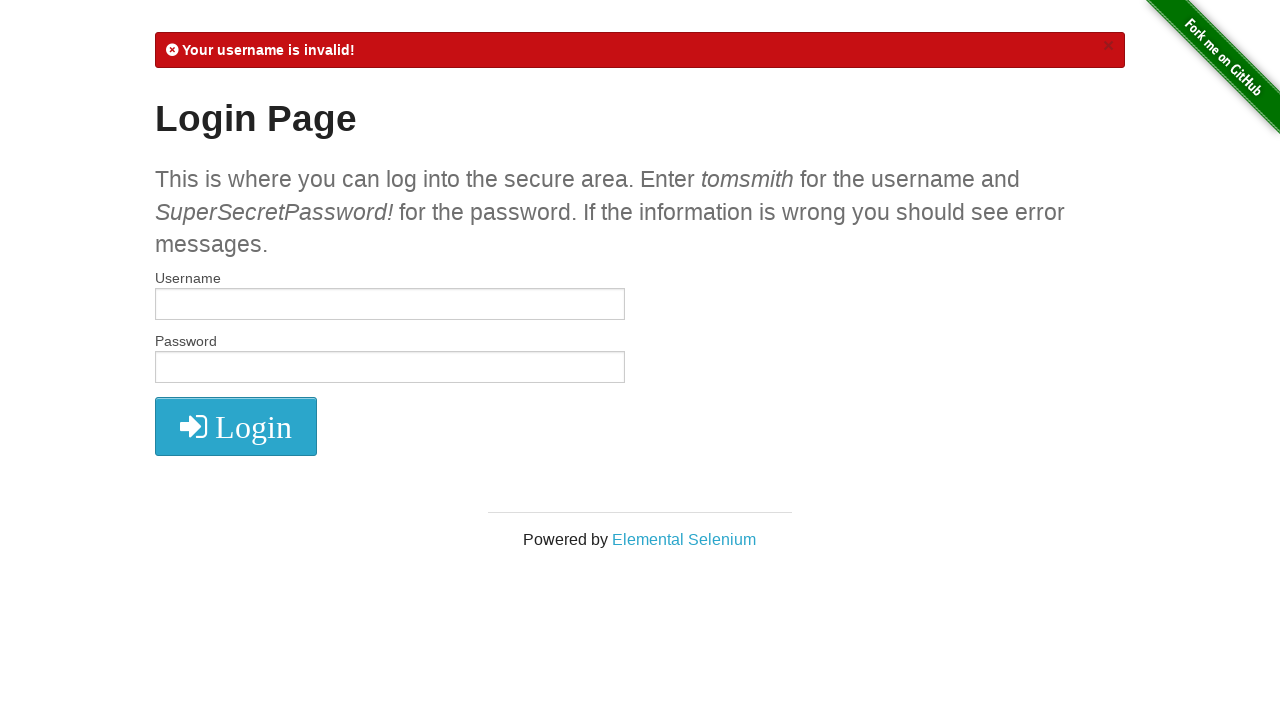

Verified error message is displayed
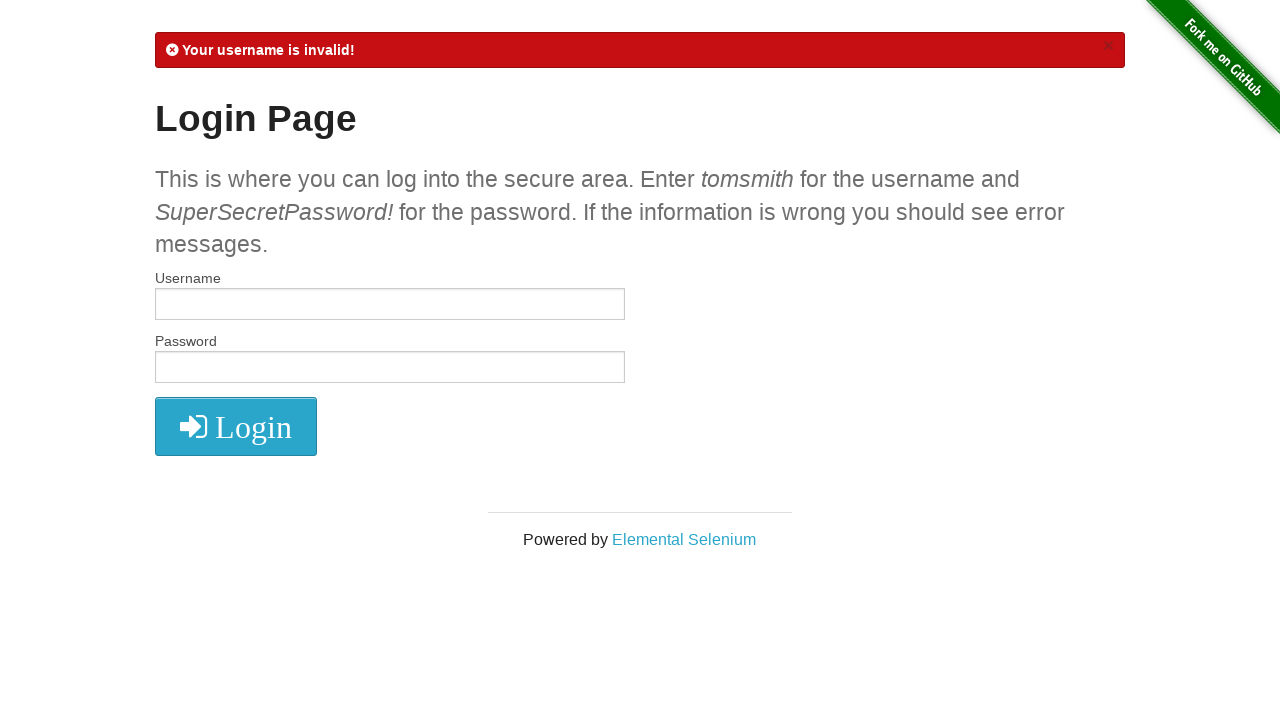

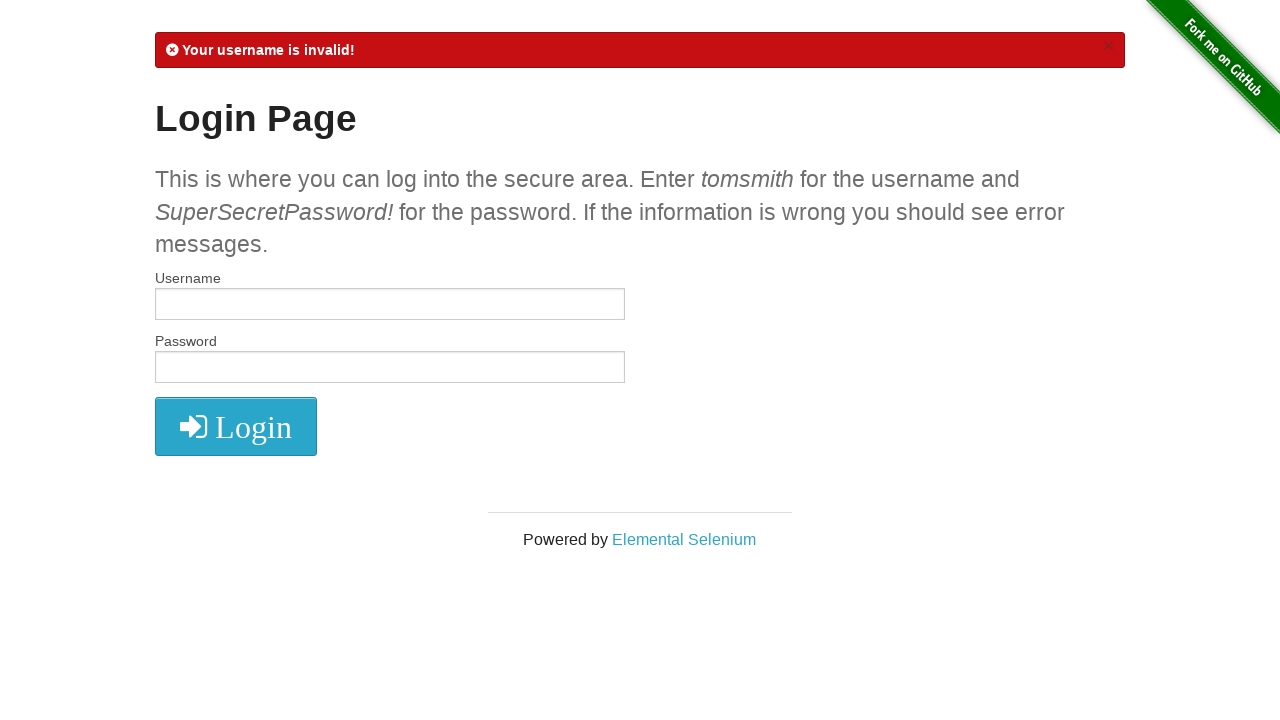